Verifies that specialist ratings are displayed on specialist cards

Starting URL: https://famcare.app

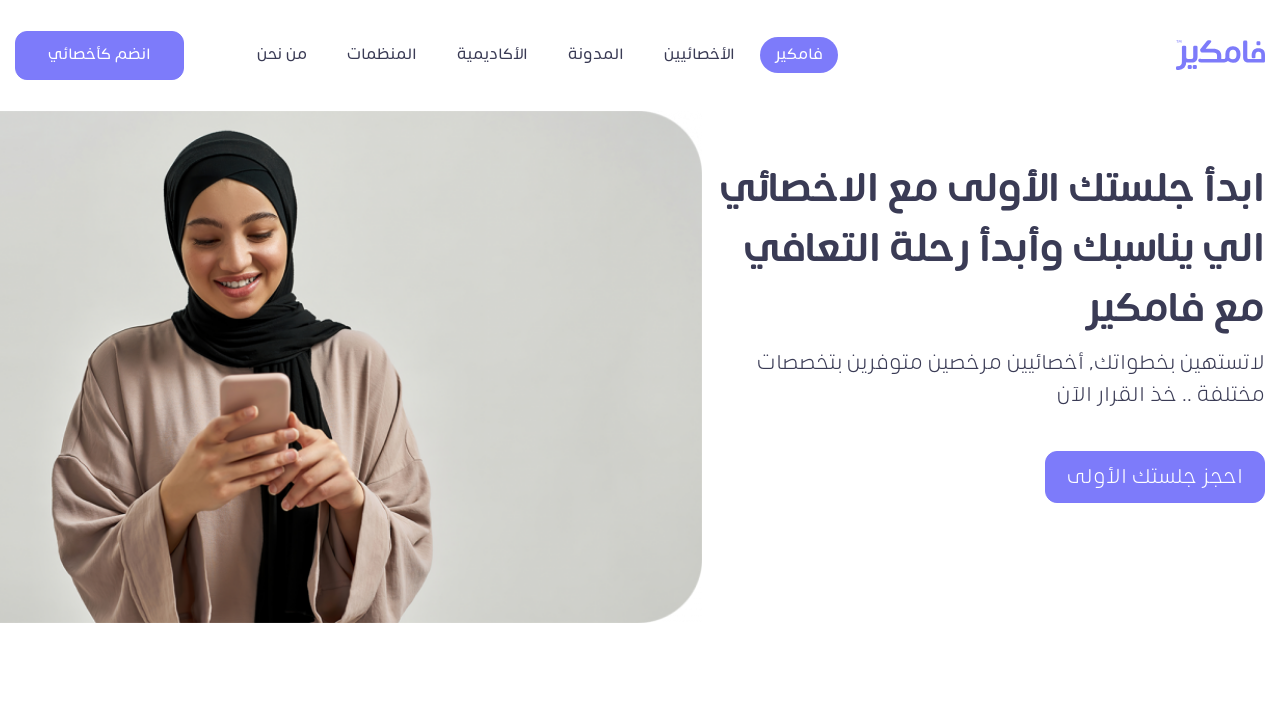

Clicked on specialists navigation button at (700, 55) on xpath=//*[@title = 'الأخصائيين']
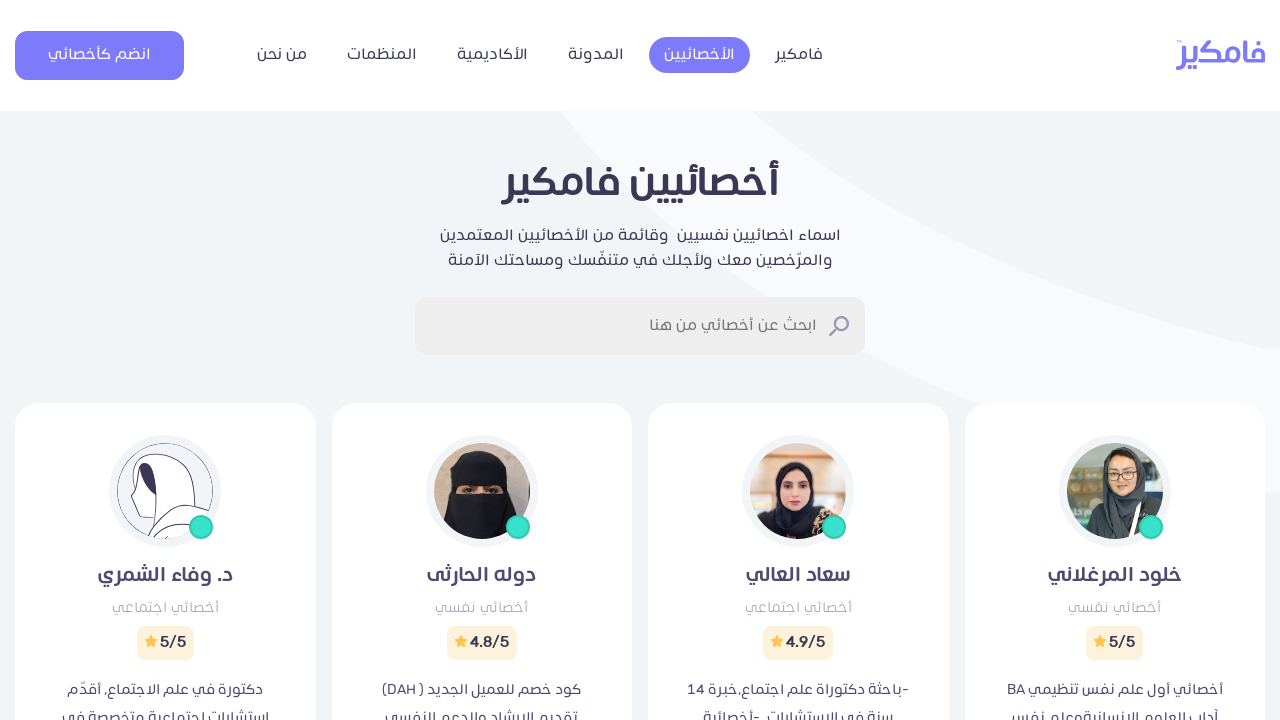

Specialist rating element loaded and is visible on specialist cards
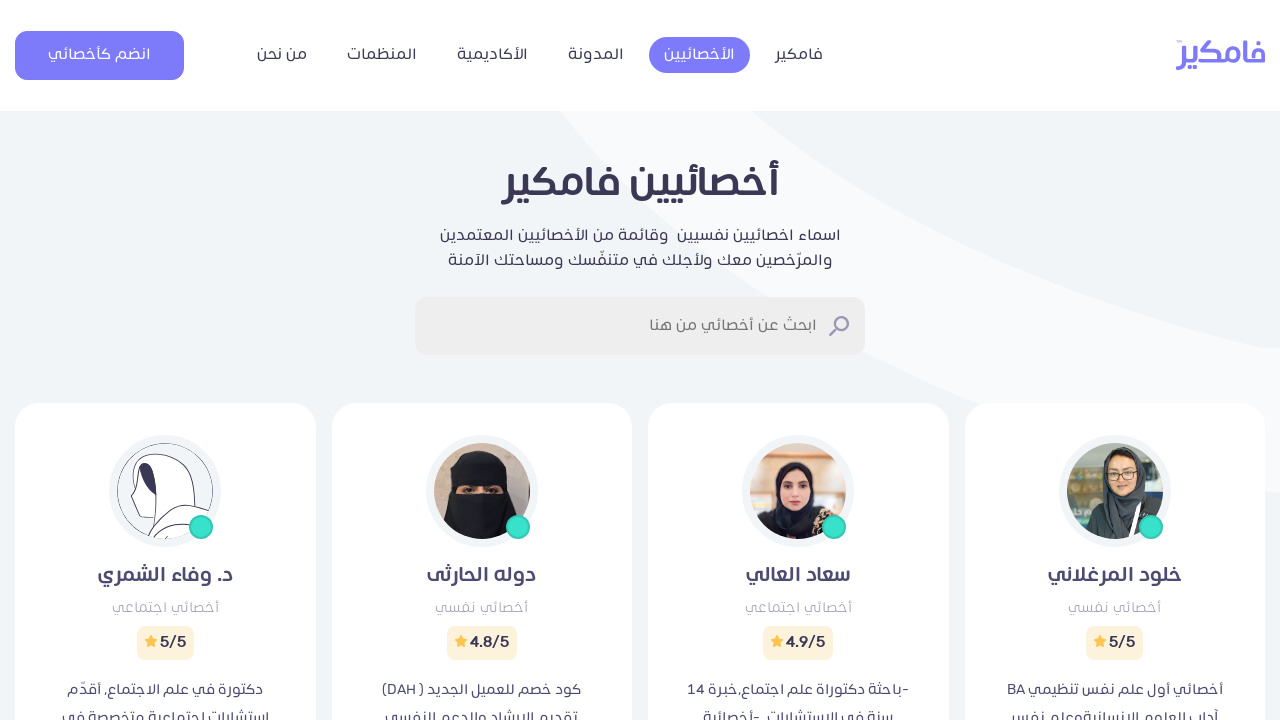

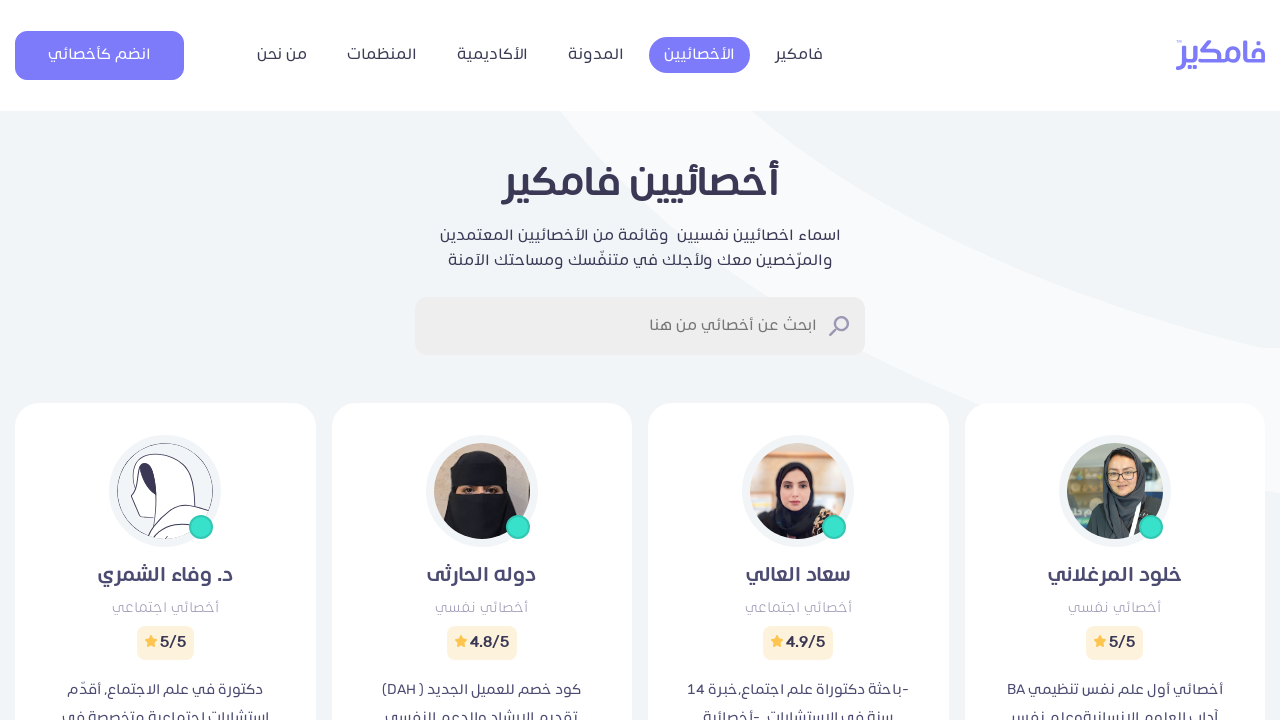